Waits for a price to reach $100, then books and solves a math problem by calculating the logarithm of a trigonometric expression

Starting URL: http://suninjuly.github.io/explicit_wait2.html

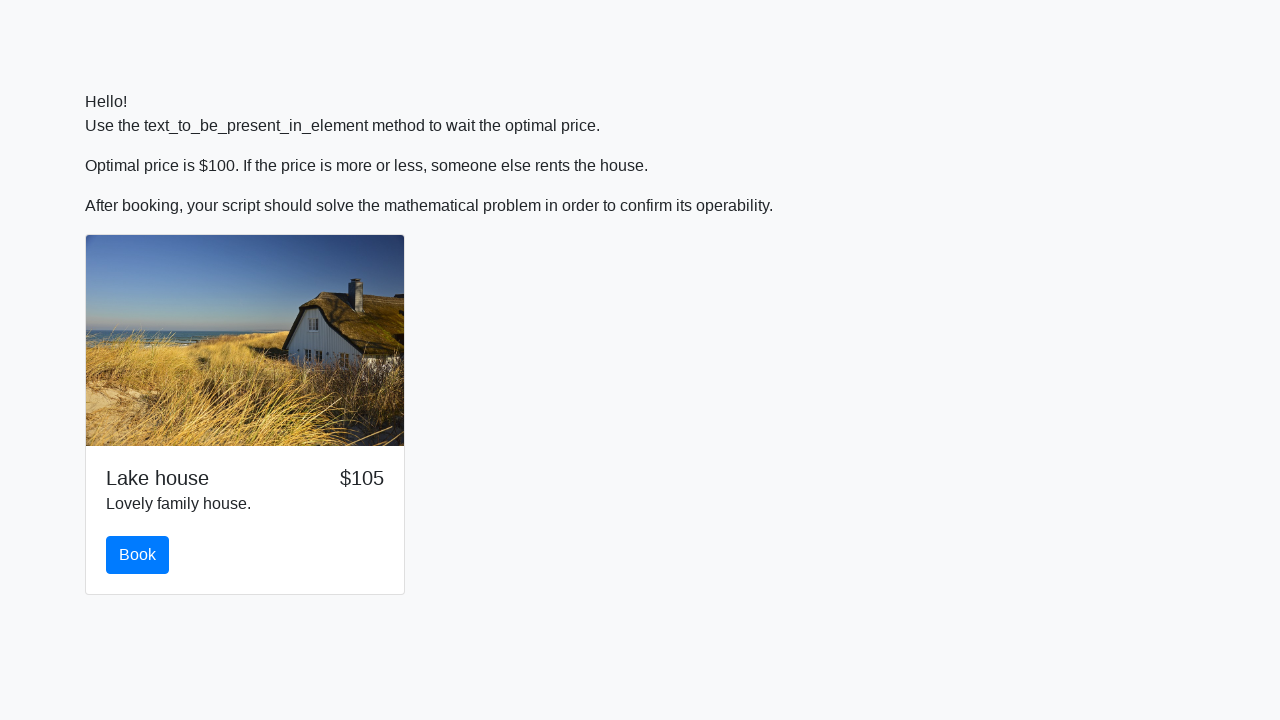

Waited for price to reach $100
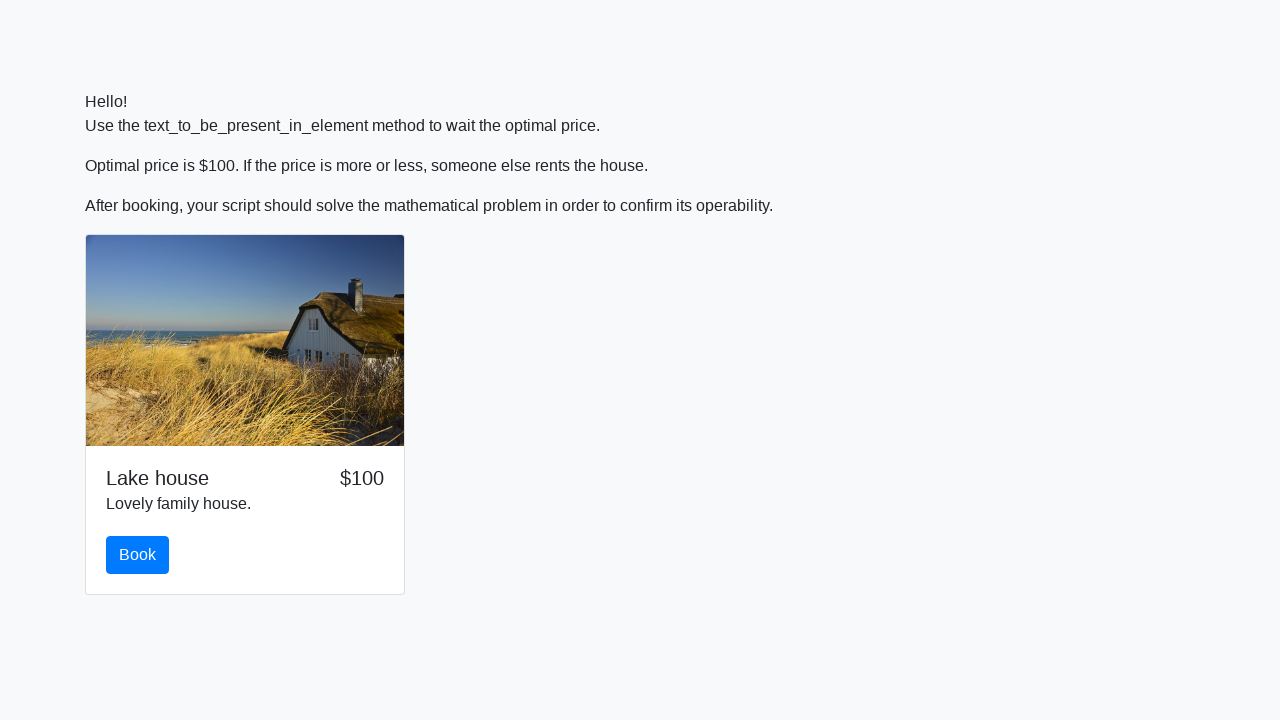

Clicked the book button at (138, 555) on #book
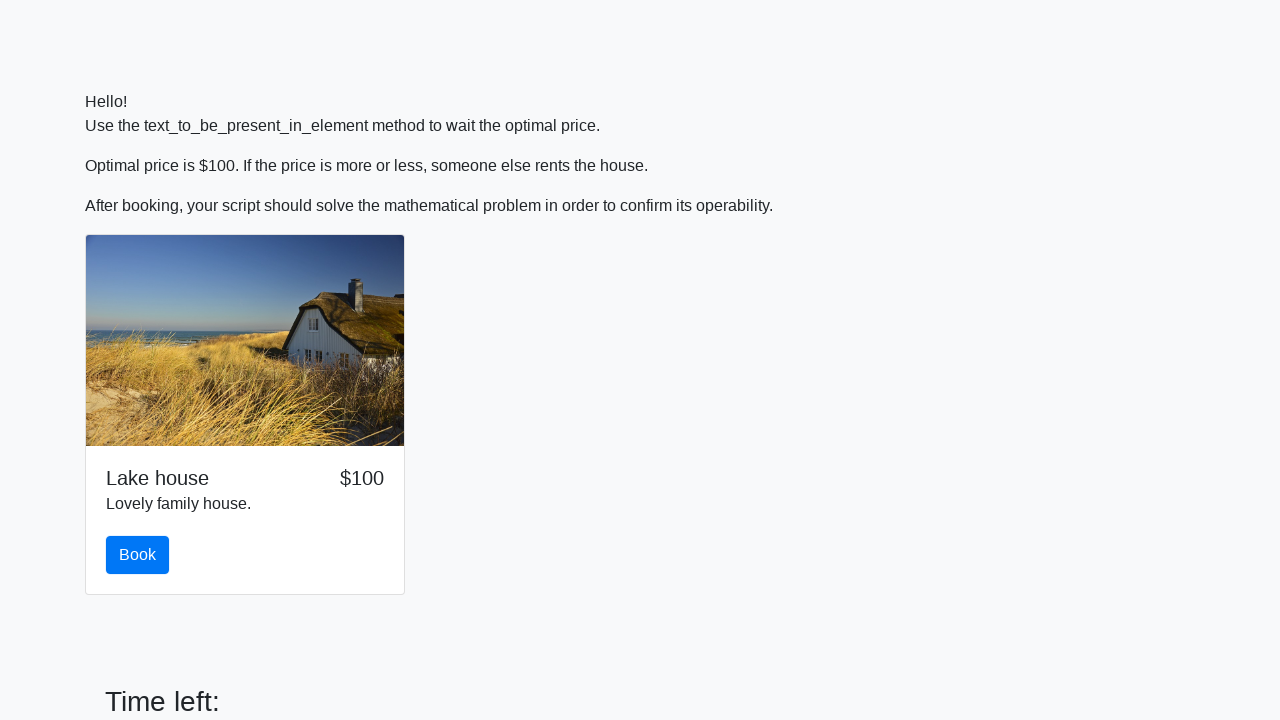

Retrieved input value: 880
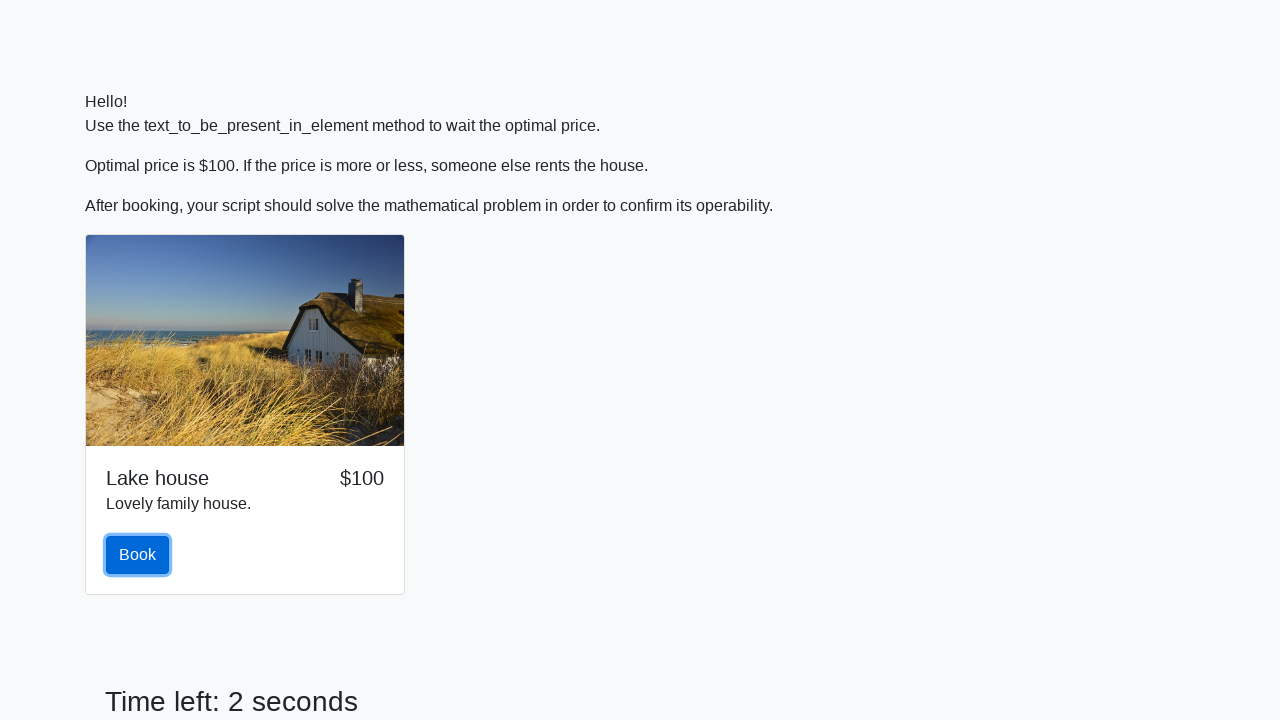

Calculated logarithm of trigonometric expression: 1.4256285448280224
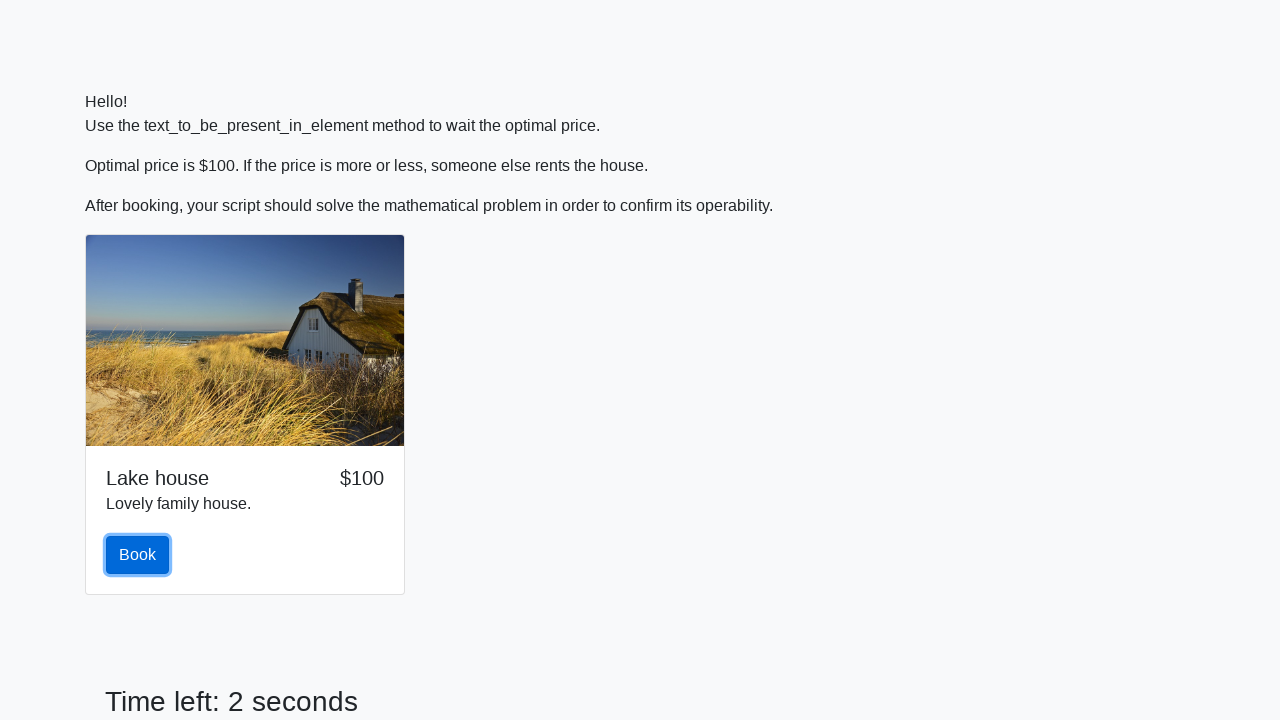

Filled answer field with calculated value: 1.4256285448280224 on #answer
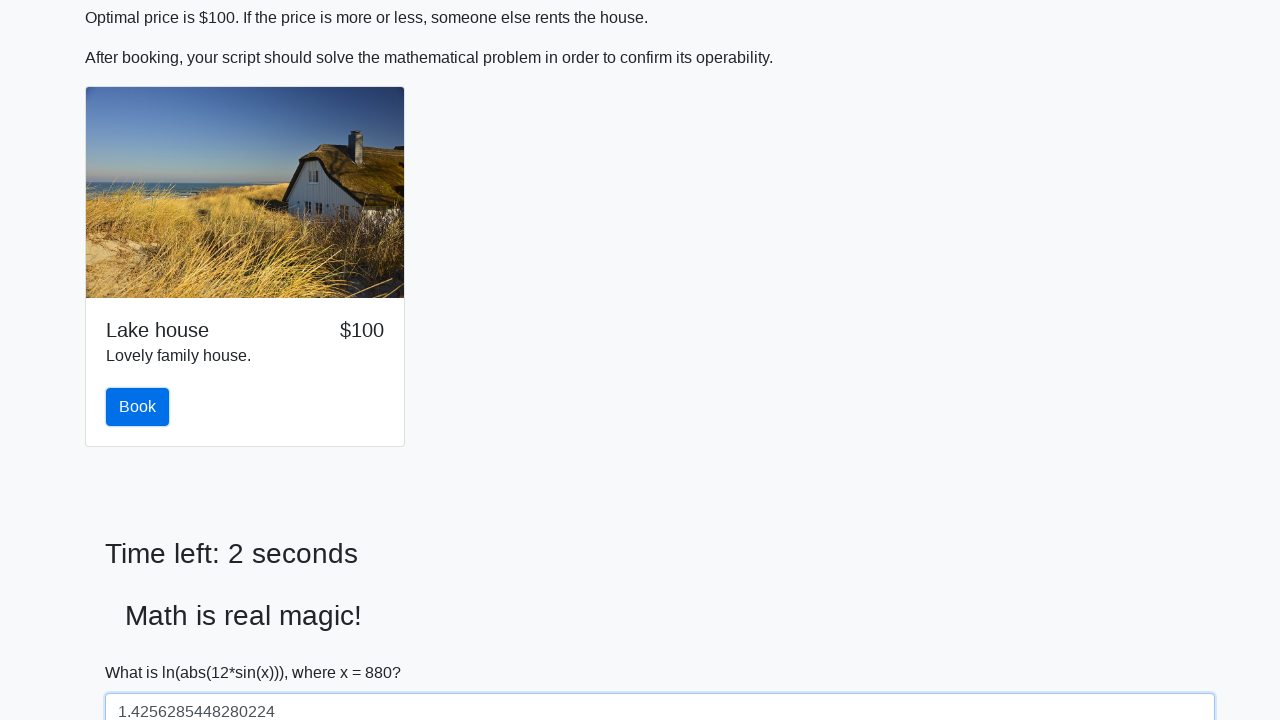

Clicked solve button to submit the solution at (143, 651) on #solve
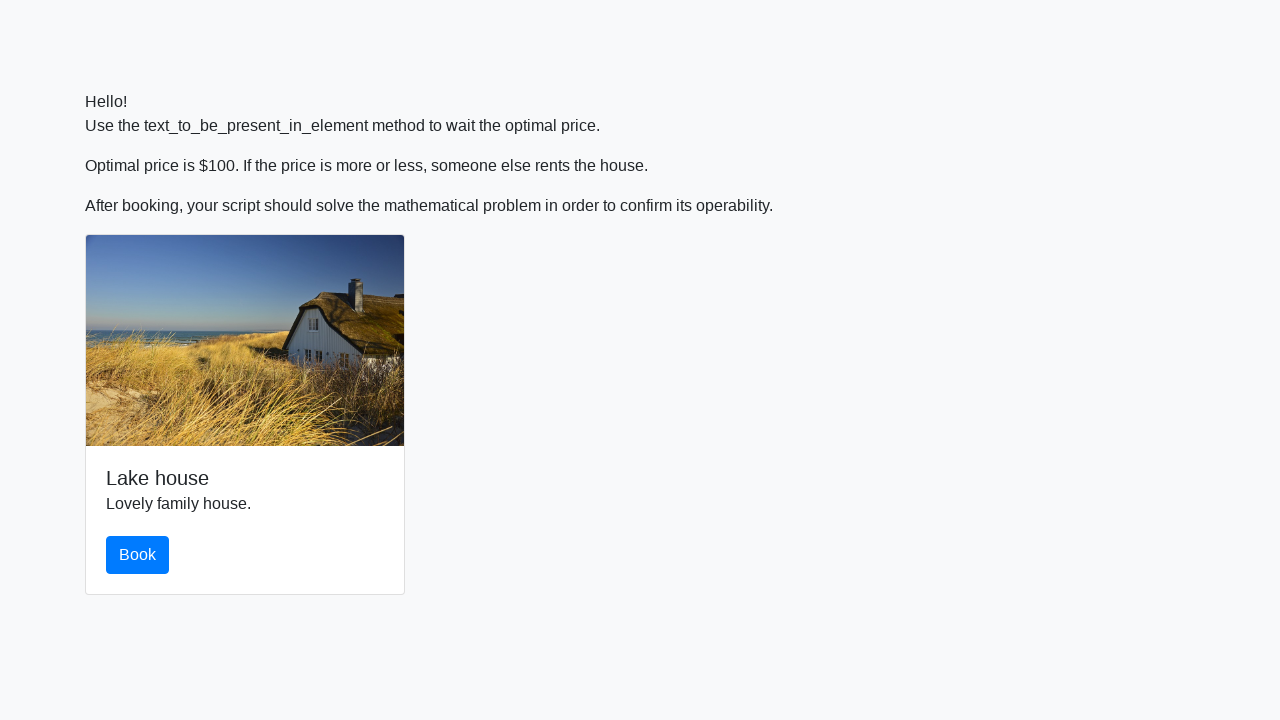

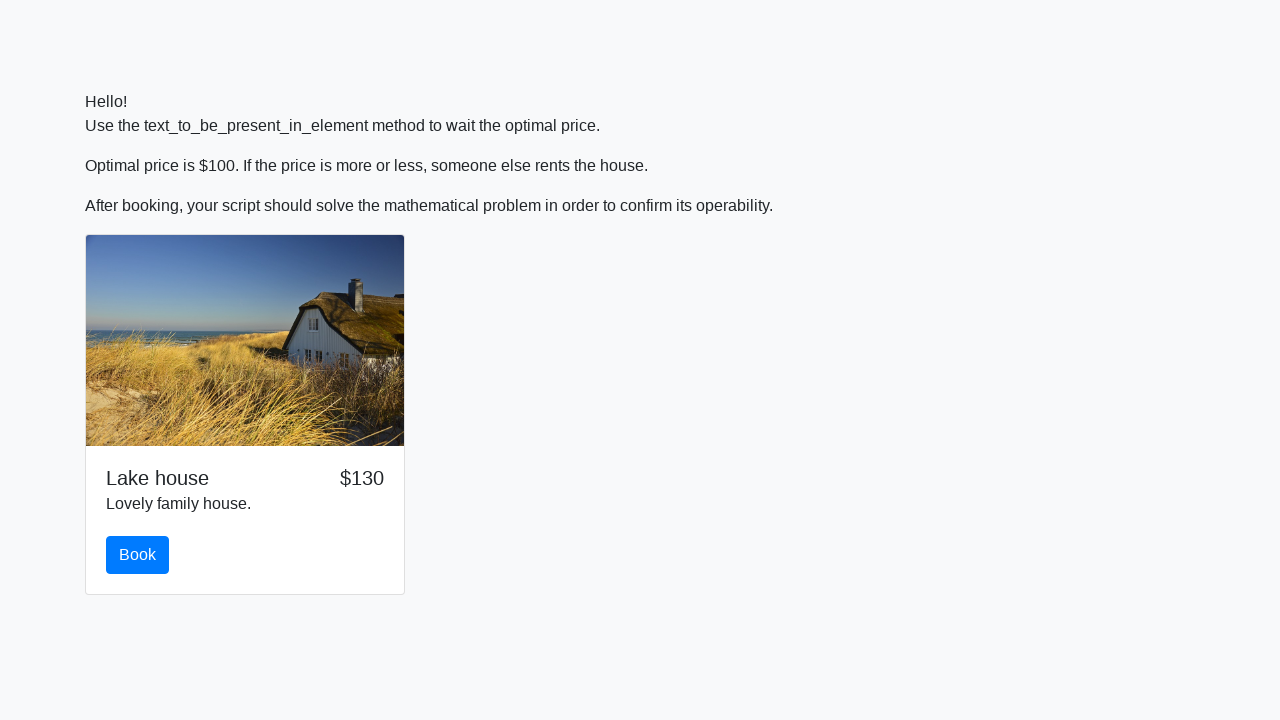